Tests table interaction functionality by navigating to a tables demo page, verifying table structure exists, and clicking on a column header to trigger sorting behavior.

Starting URL: https://training-support.net/webelements/tables

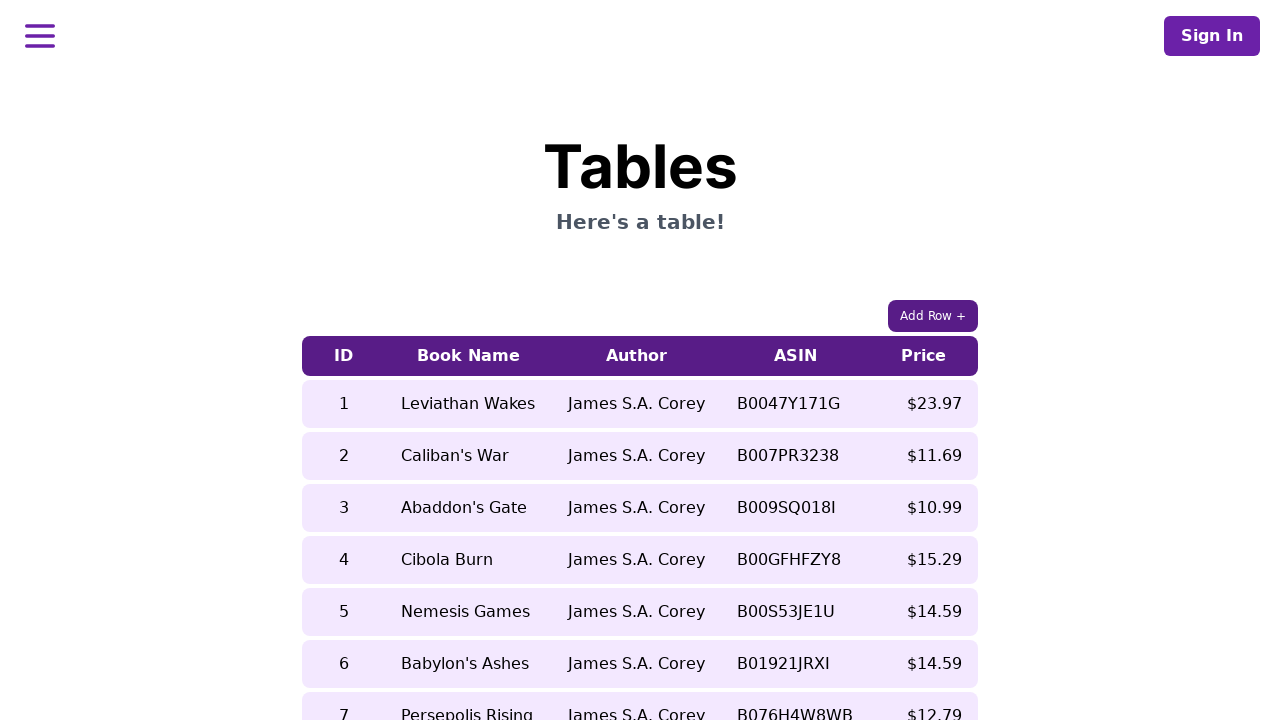

Waited for table with class 'table-auto' to load
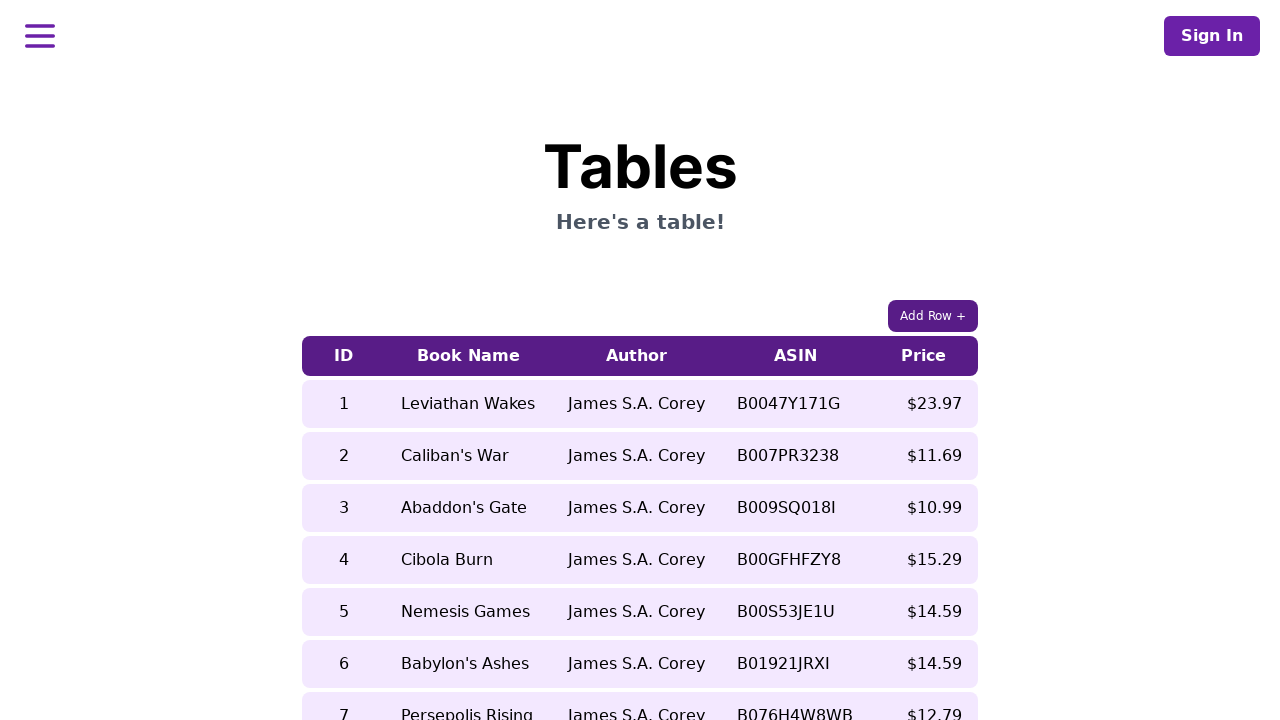

Verified table headers are present
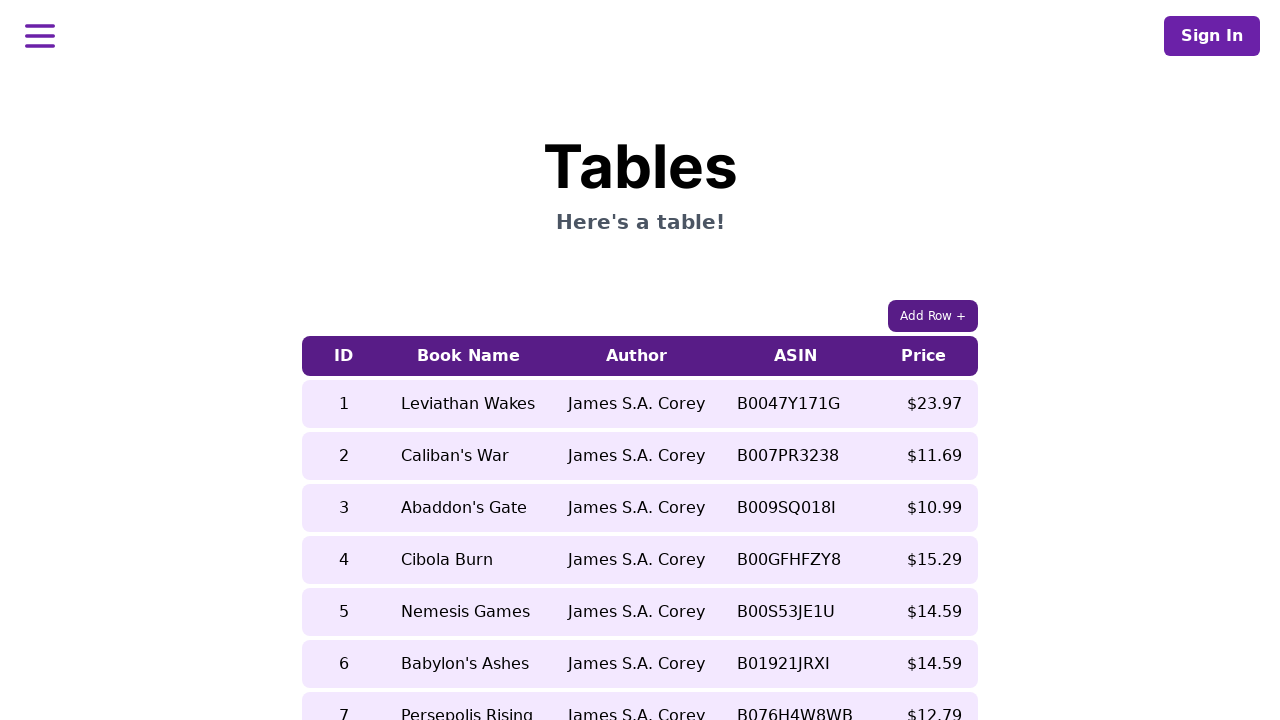

Verified table body rows are present
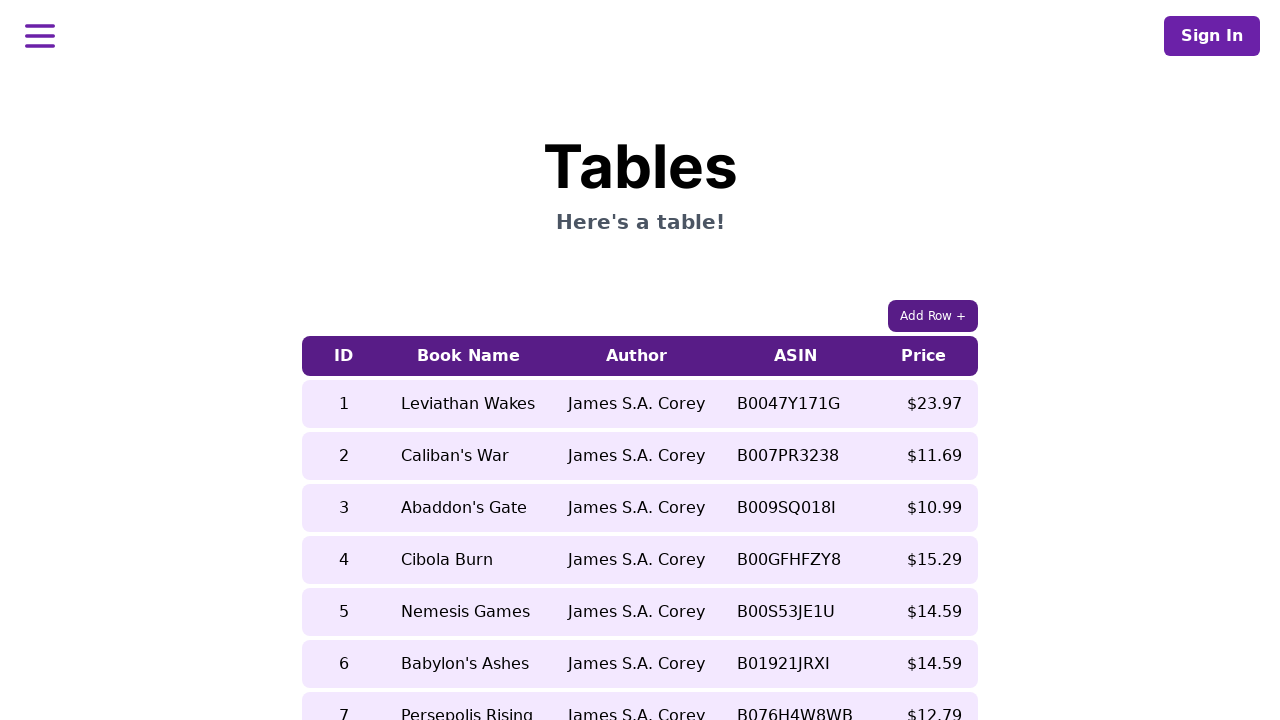

Retrieved text content from row 5, column 2 before sorting
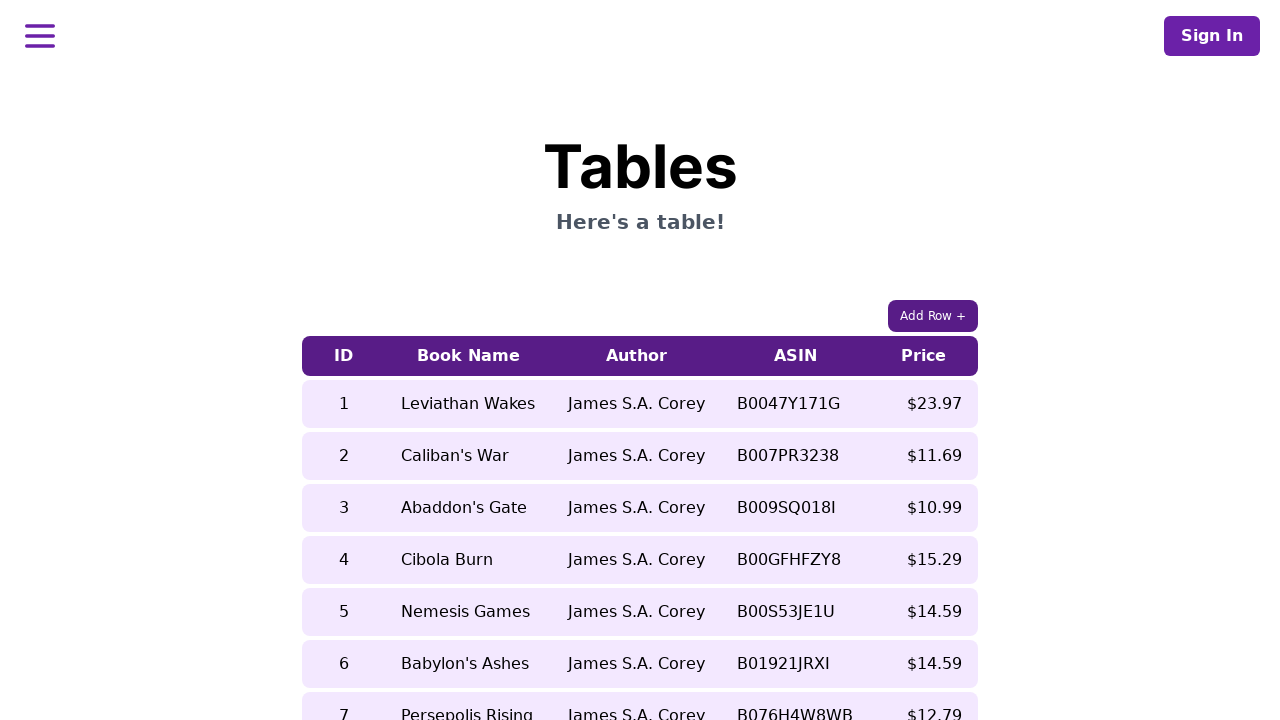

Clicked on the 5th column header to trigger sorting at (924, 356) on xpath=//table[contains(@class, 'table-auto')]/thead/tr/th[5]
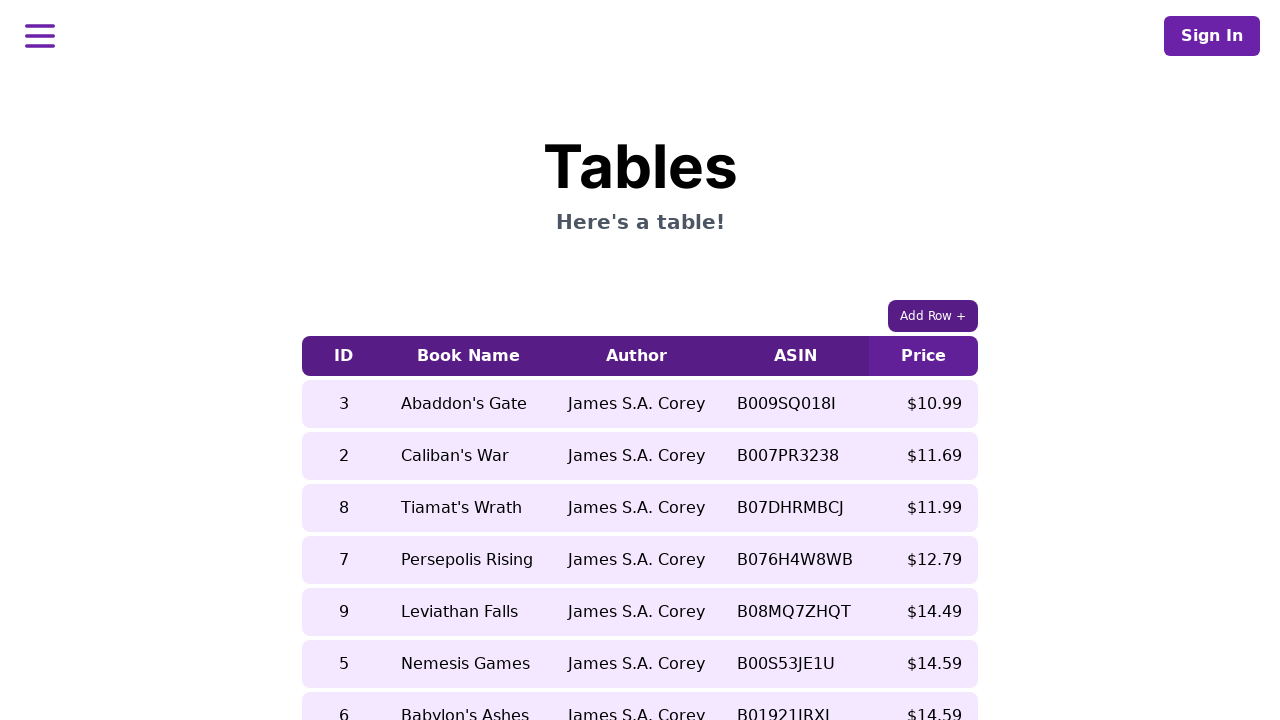

Waited 500ms for sorting to take effect
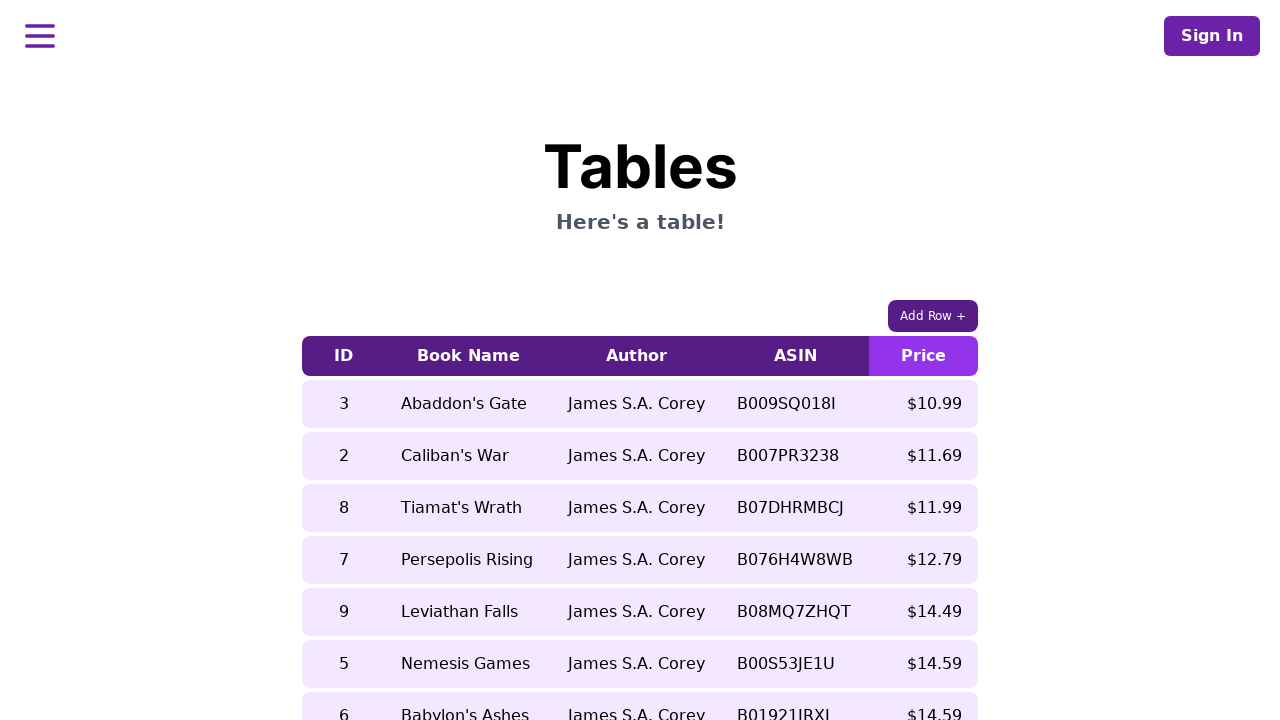

Verified table is still present after sorting
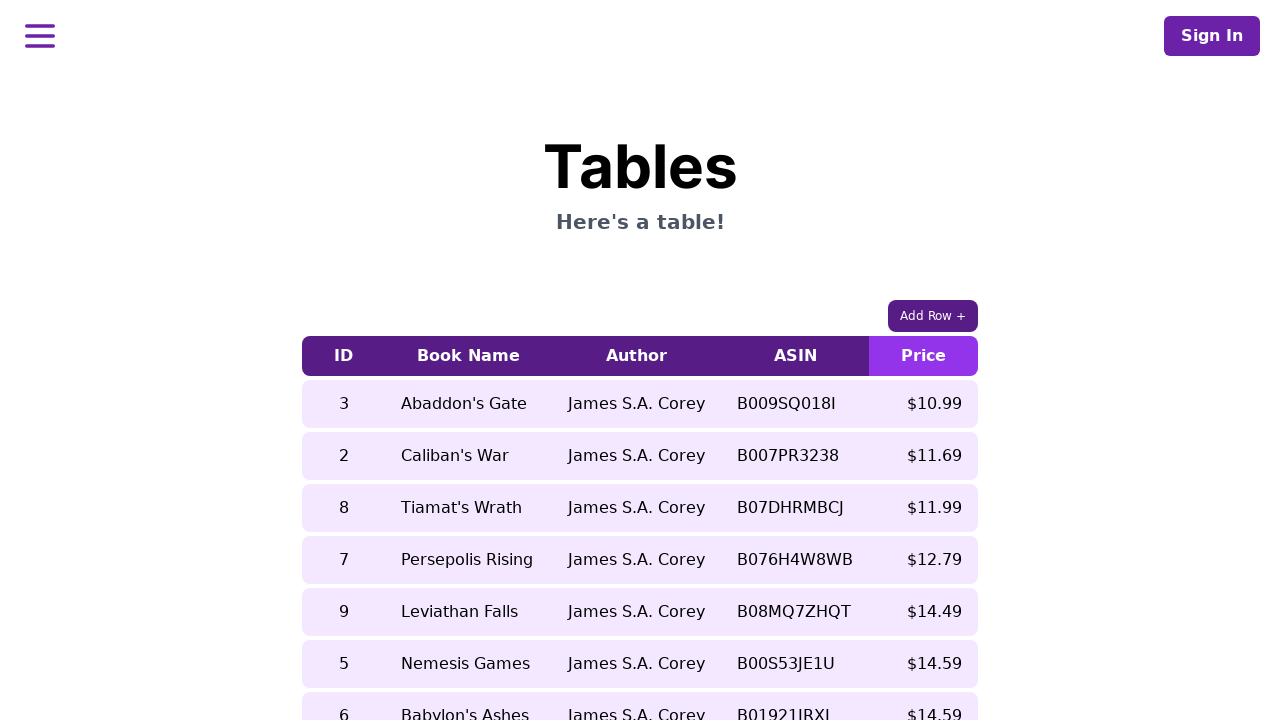

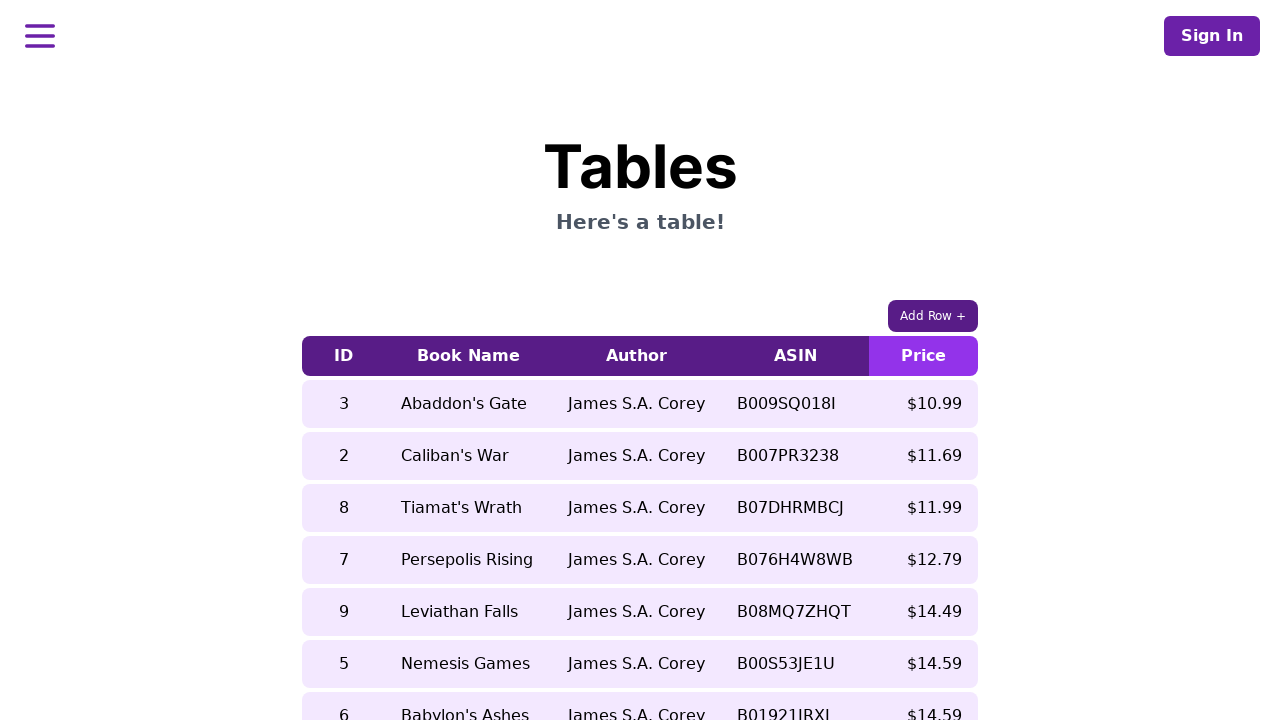